Clicks on the Chapter 9 Download link and verifies navigation to the correct page.

Starting URL: https://bonigarcia.dev/selenium-webdriver-java/

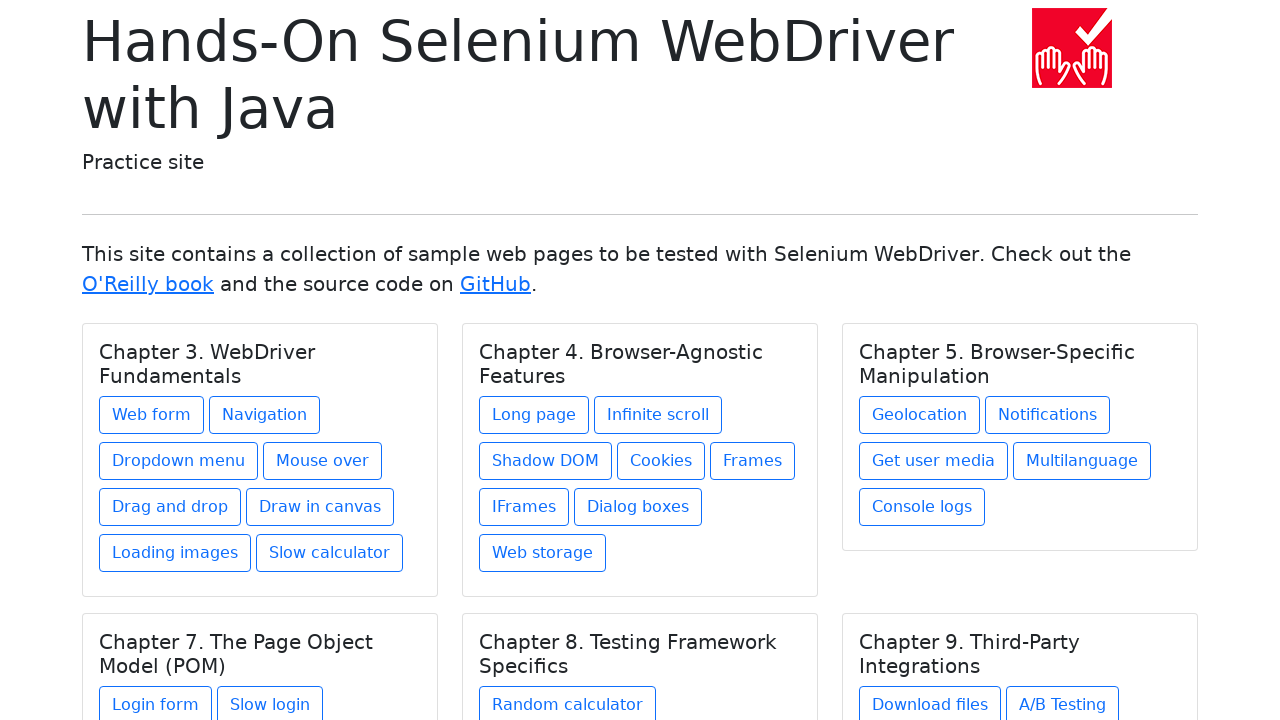

Clicked on the Chapter 9 Download link at (930, 701) on xpath=//h5[text() = 'Chapter 9. Third-Party Integrations']/../a[contains(@href, 
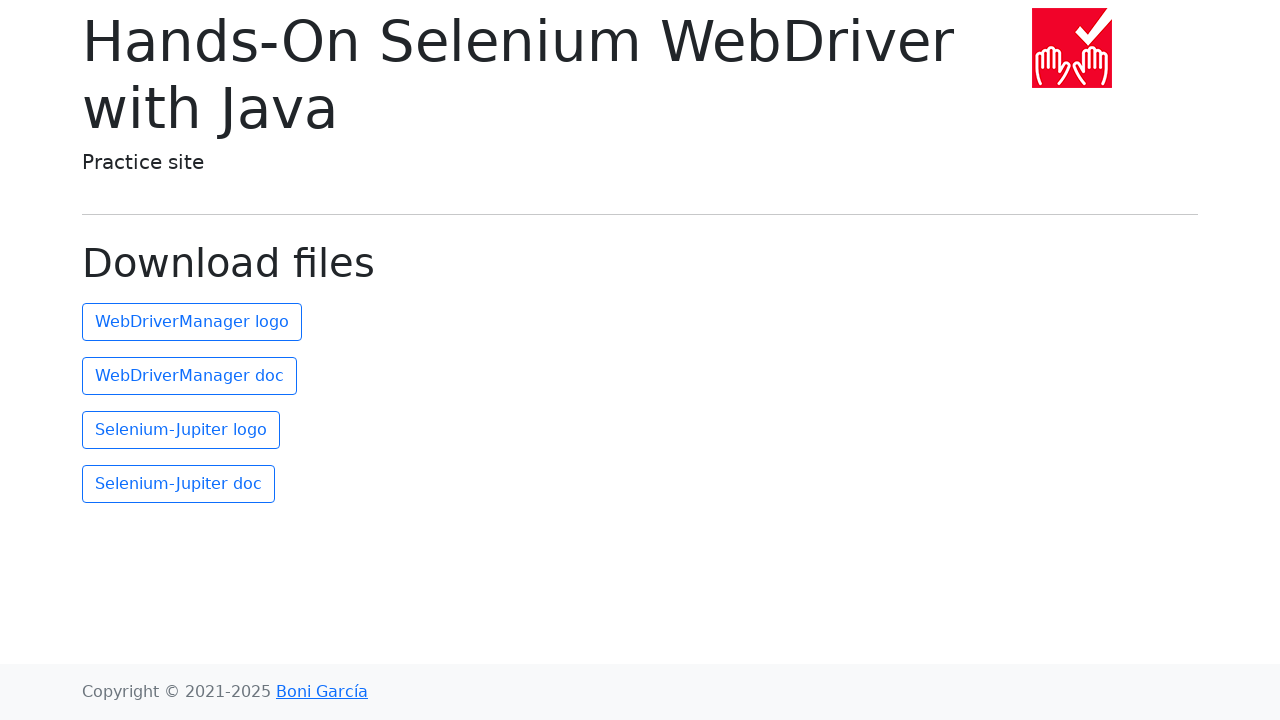

Waited for page to load - display-6 selector appeared
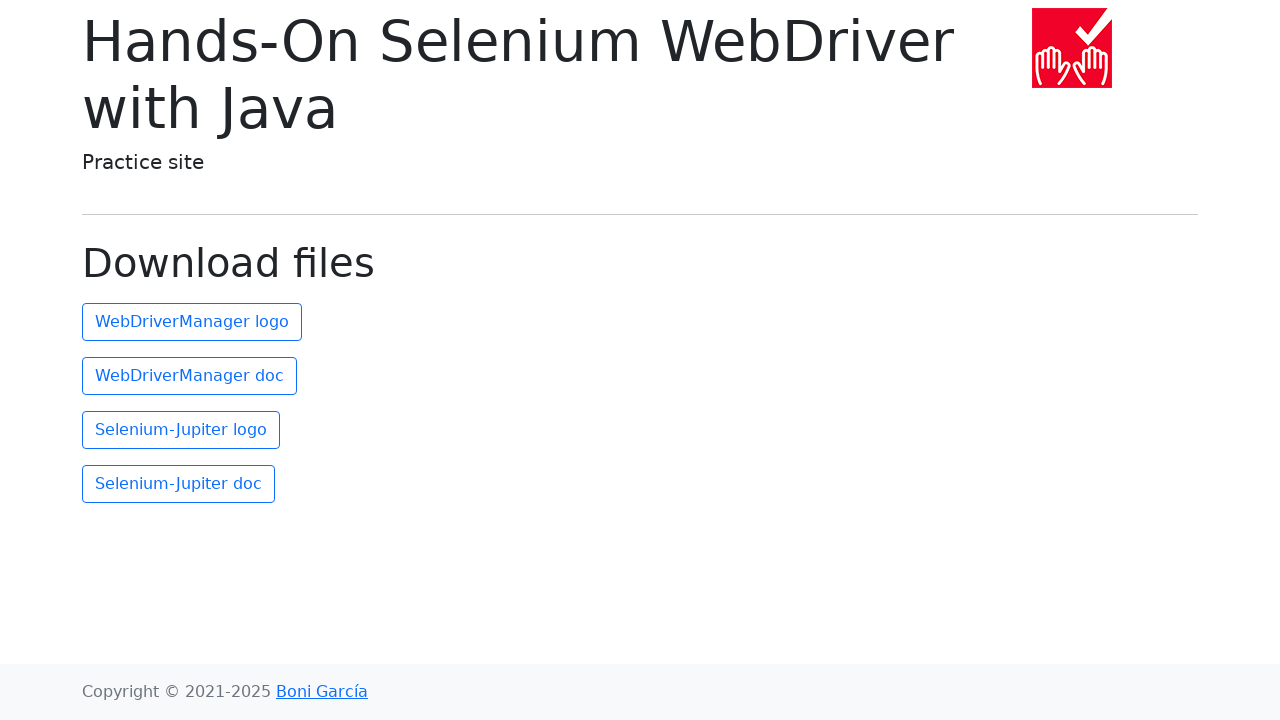

Verified page title is 'Hands-On Selenium WebDriver with Java'
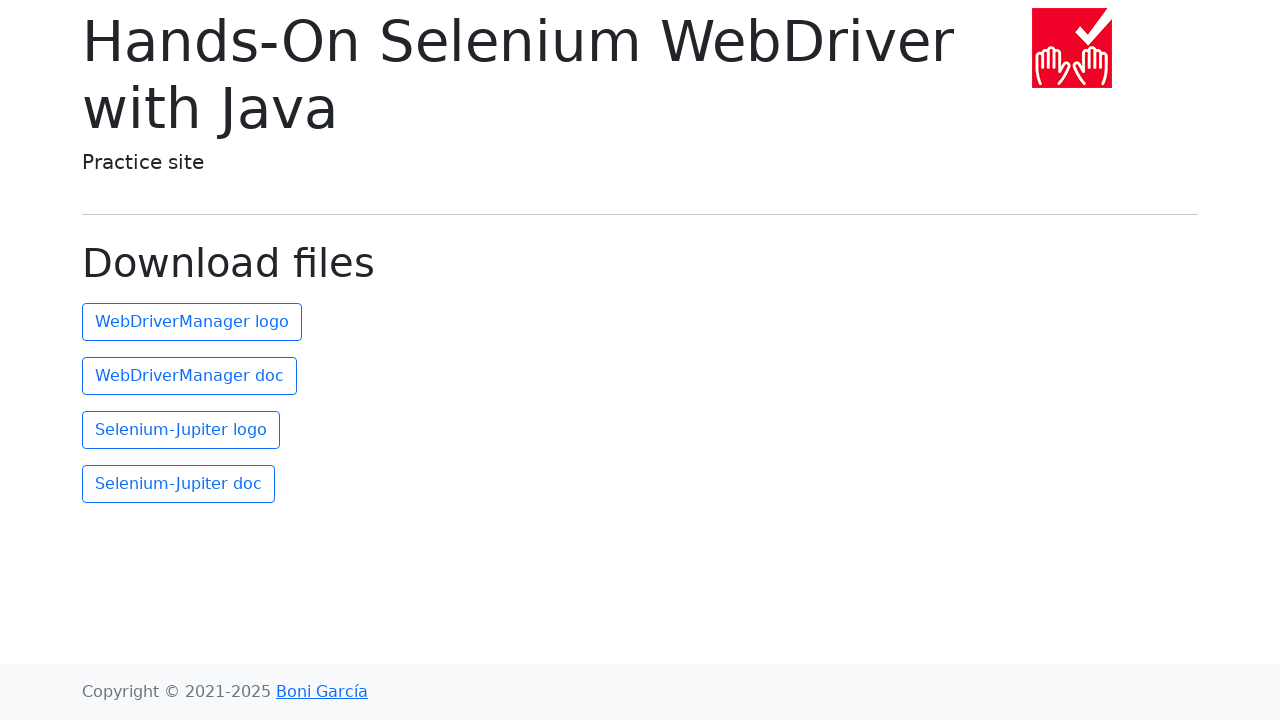

Verified page heading is 'Download files'
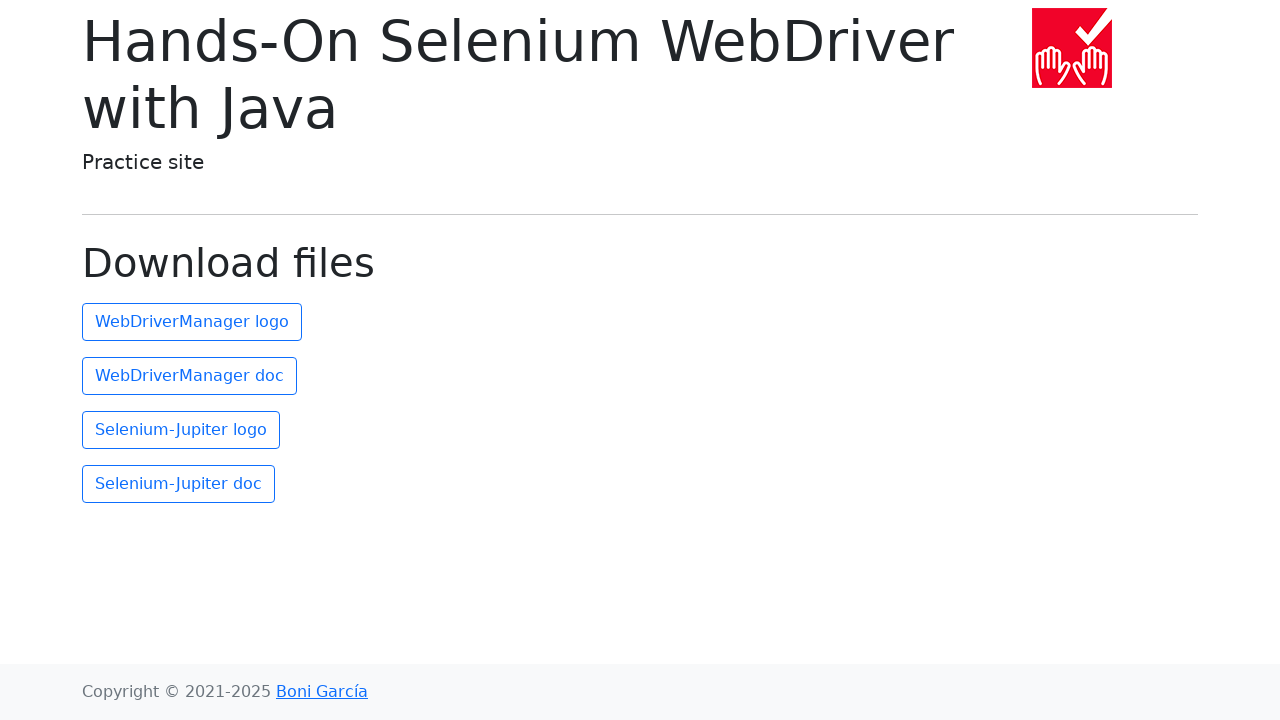

Verified URL is 'https://bonigarcia.dev/selenium-webdriver-java/download.html'
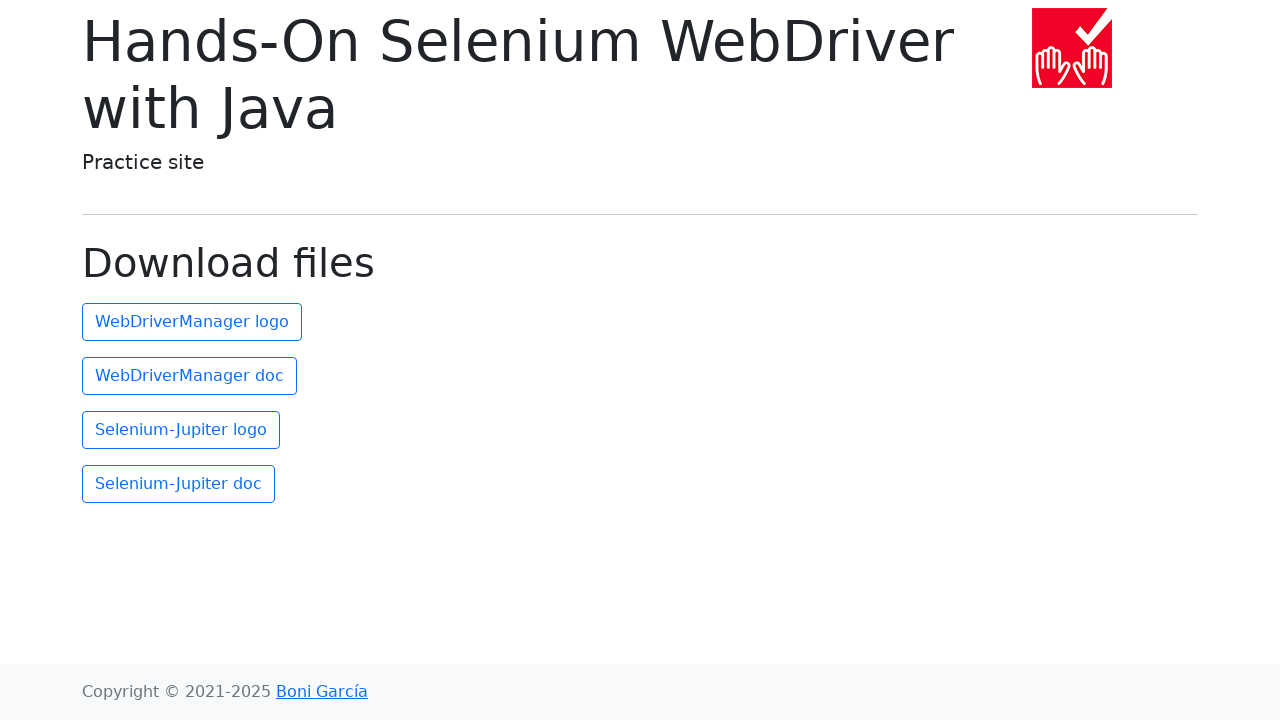

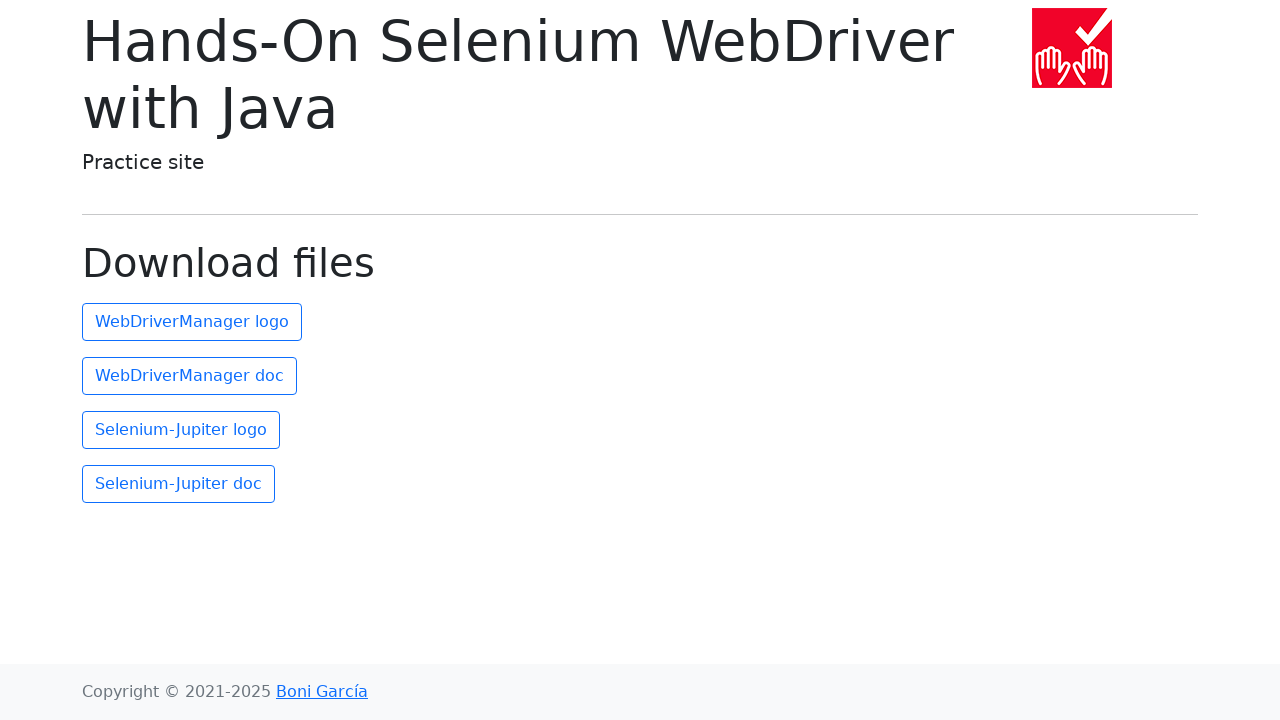